Tests page scrolling functionality by scrolling down the page using JavaScript execution

Starting URL: https://chandanachaitanya.github.io/selenium-practice-site

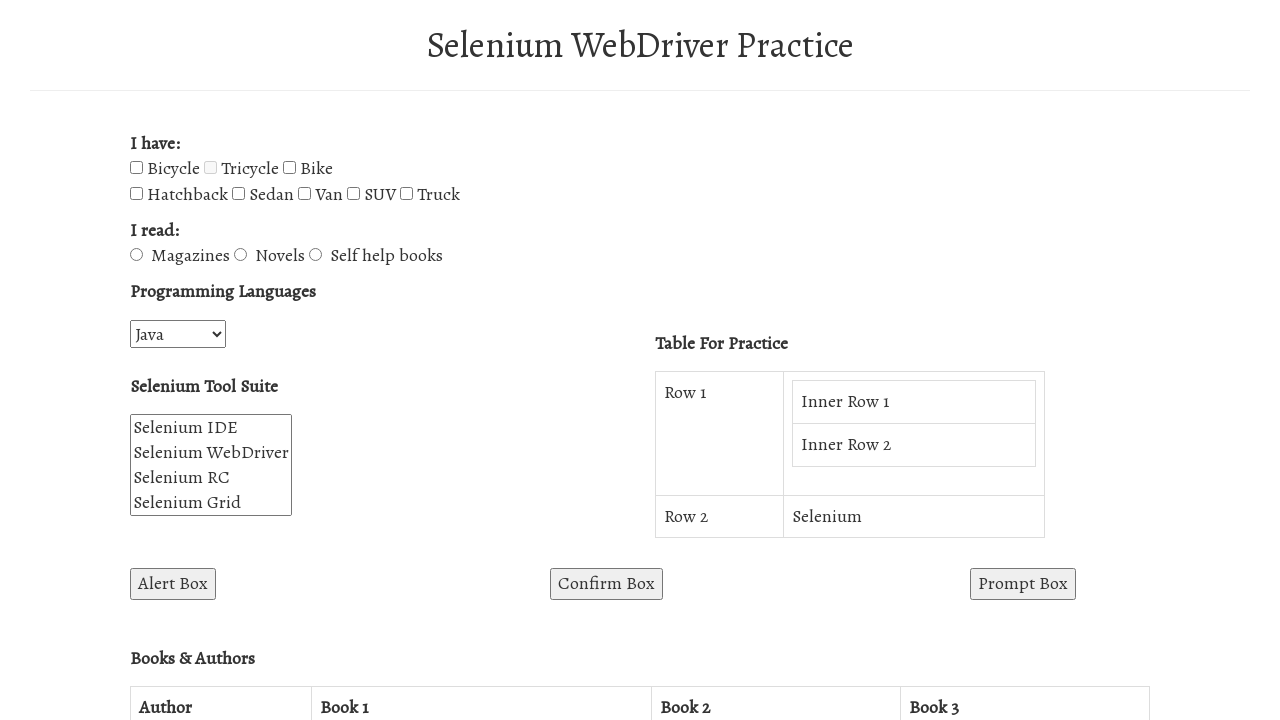

Scrolled down the page by 500 pixels using JavaScript
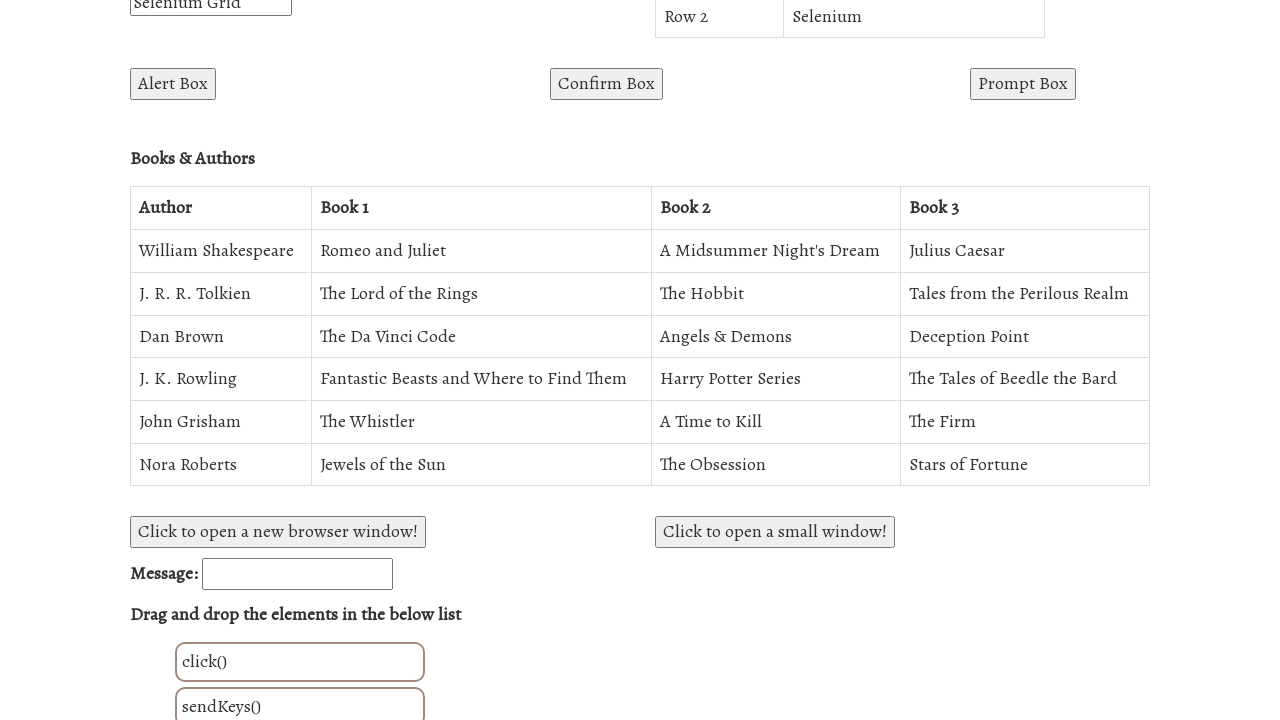

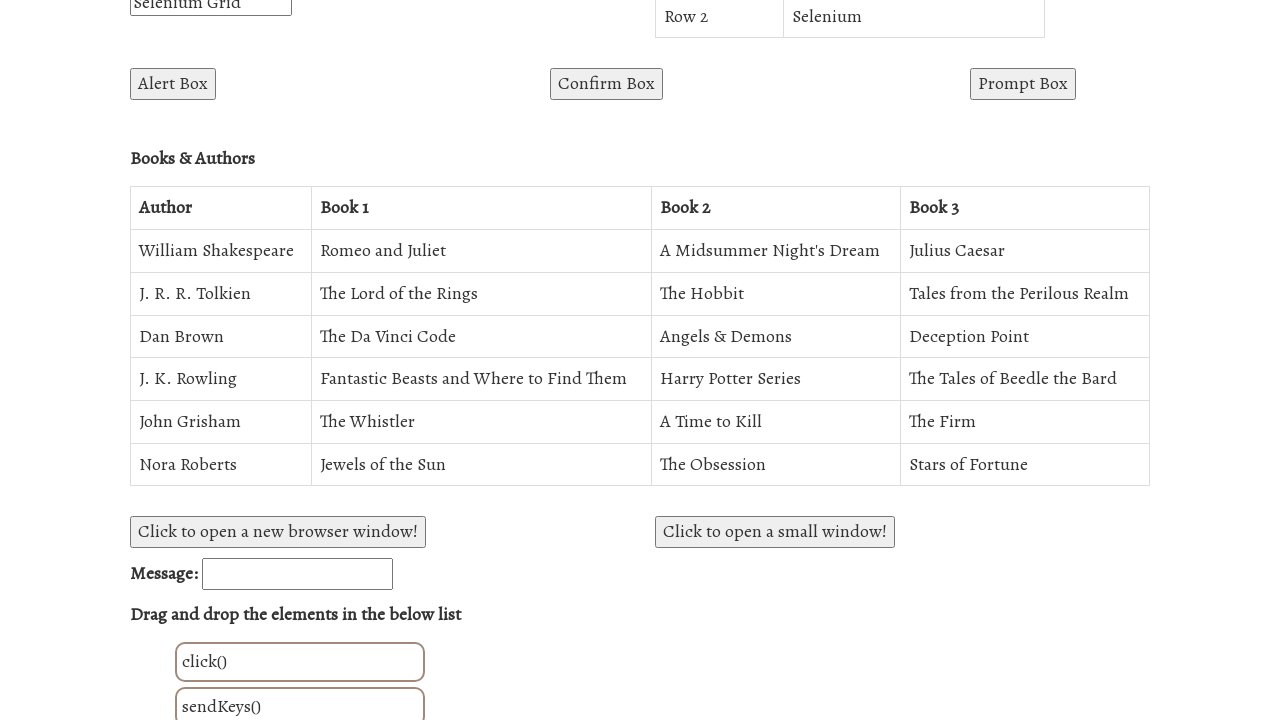